Tests marking all todo items as completed using the toggle all checkbox

Starting URL: https://demo.playwright.dev/todomvc

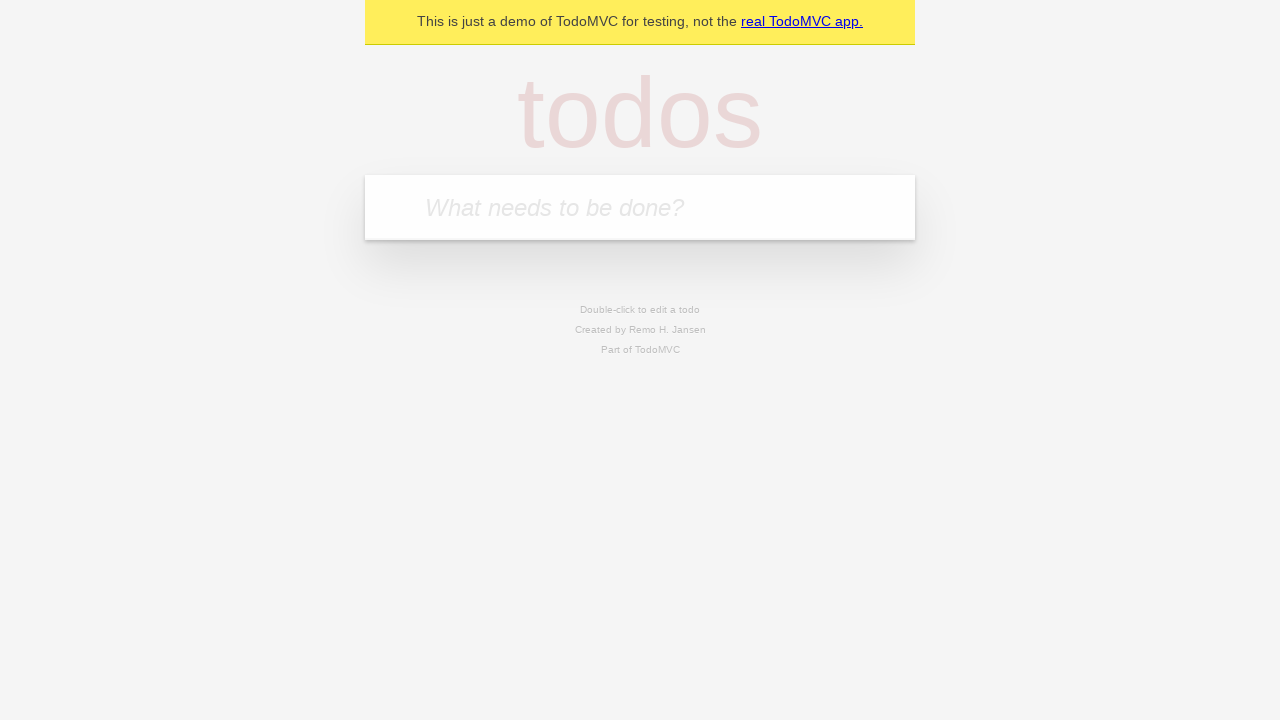

Filled todo input with 'buy some cheese' on internal:attr=[placeholder="What needs to be done?"i]
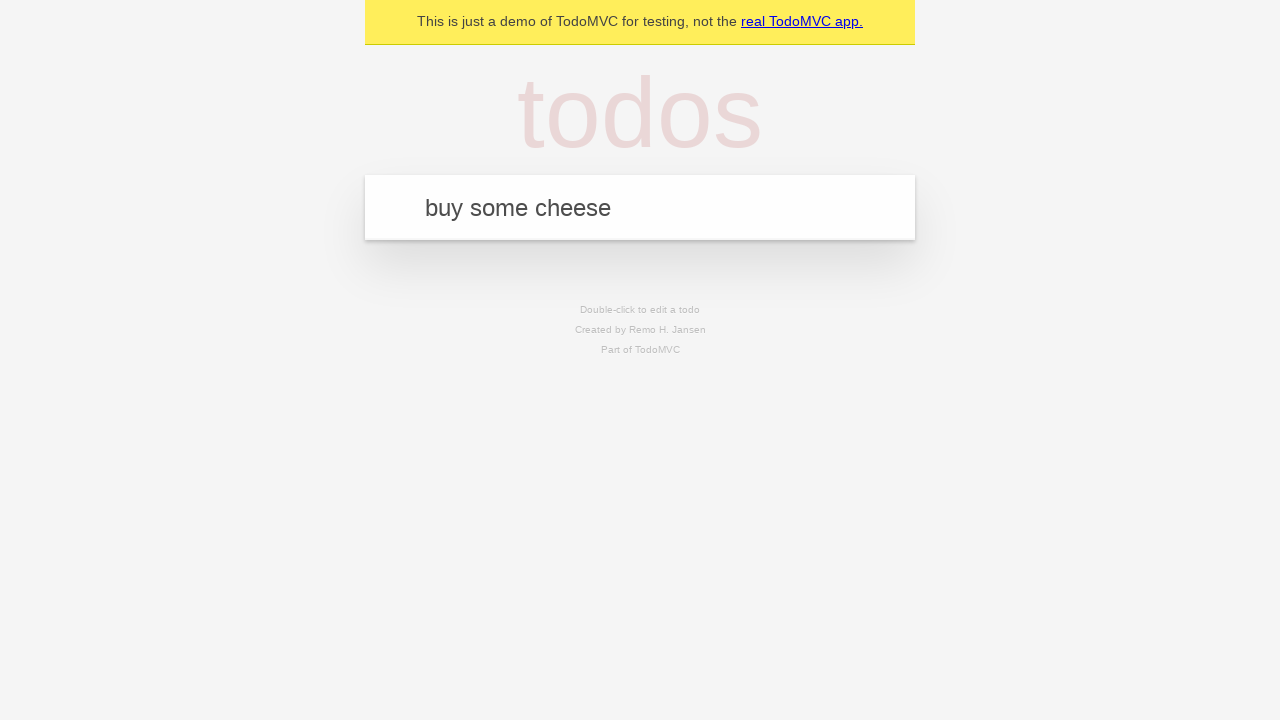

Pressed Enter to add todo 'buy some cheese' on internal:attr=[placeholder="What needs to be done?"i]
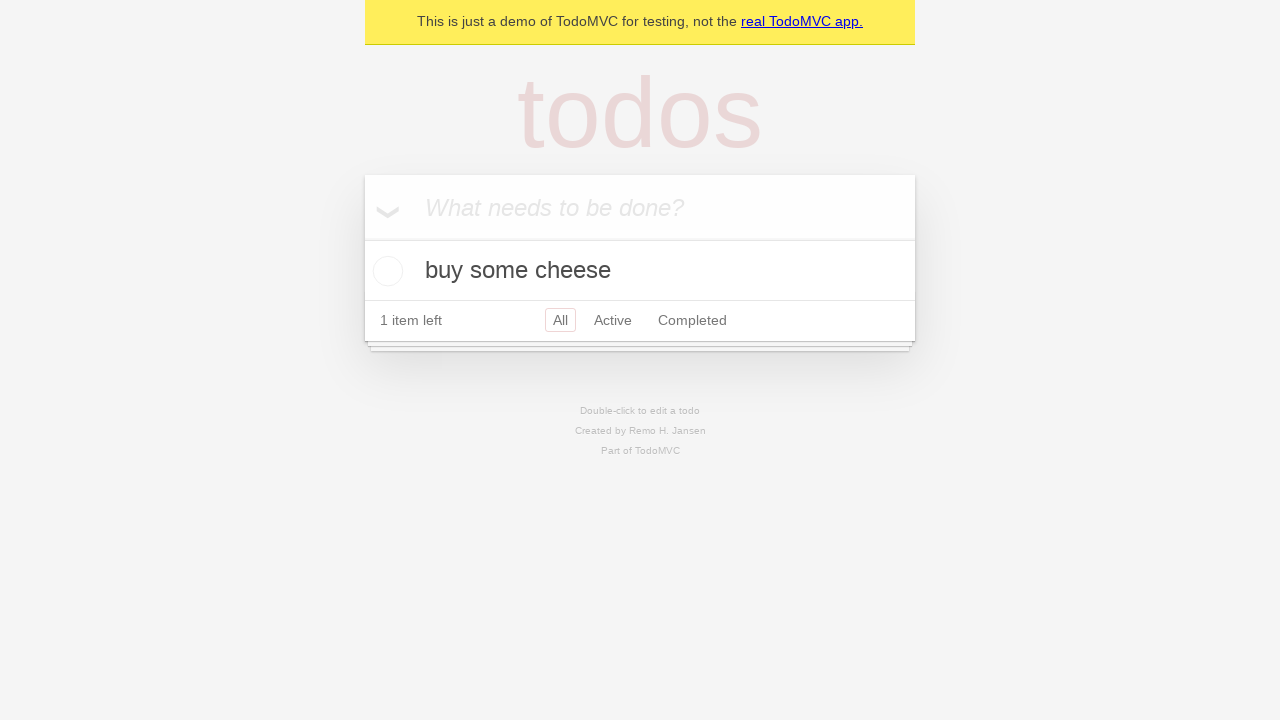

Filled todo input with 'feed the cat' on internal:attr=[placeholder="What needs to be done?"i]
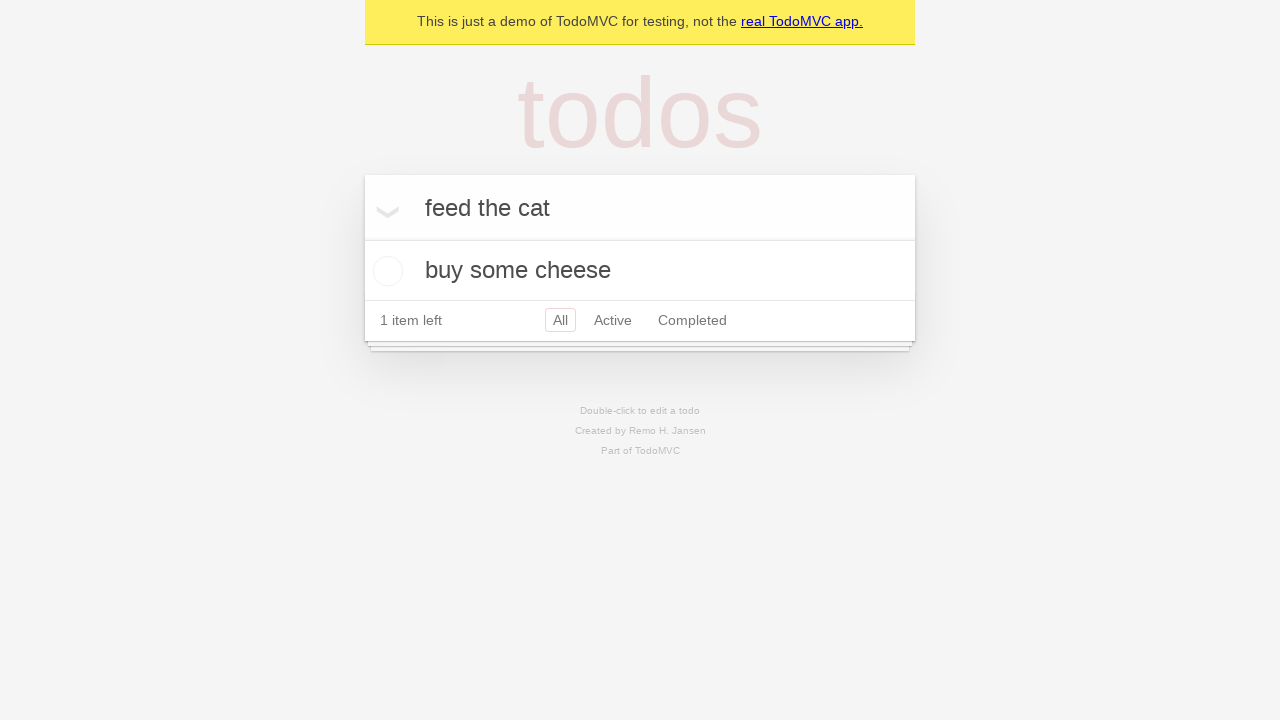

Pressed Enter to add todo 'feed the cat' on internal:attr=[placeholder="What needs to be done?"i]
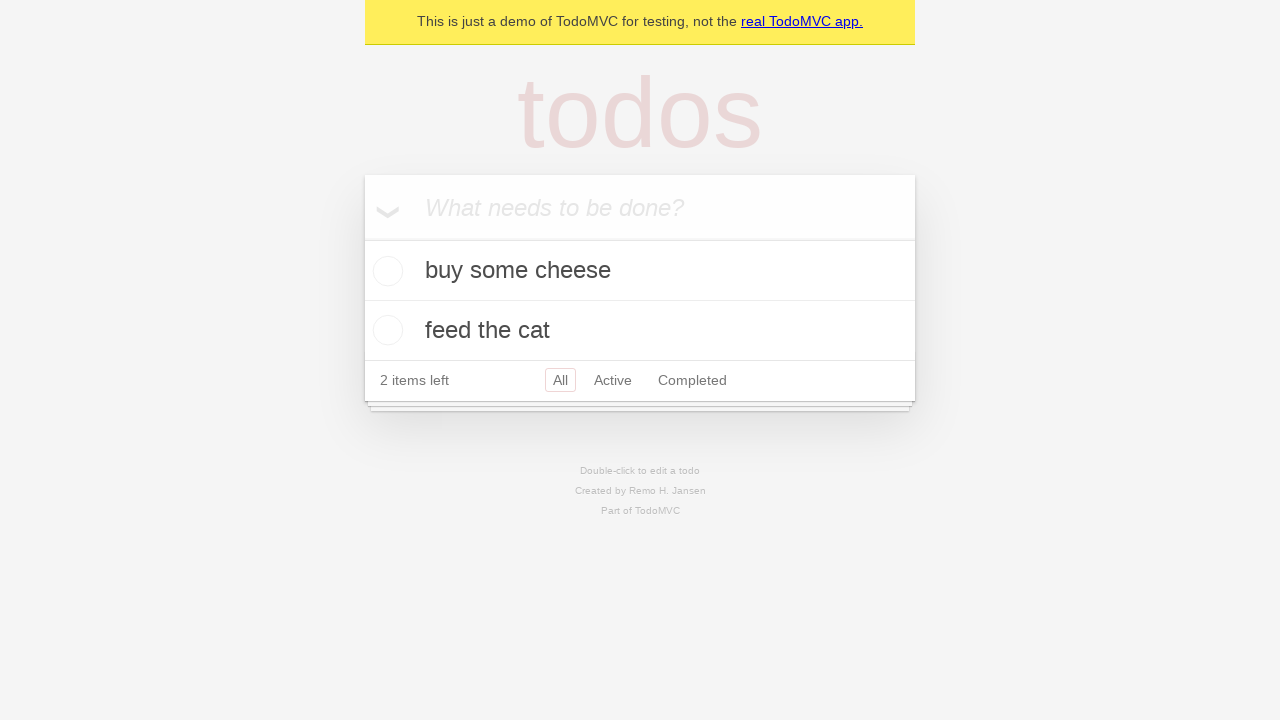

Filled todo input with 'book a doctors appointment' on internal:attr=[placeholder="What needs to be done?"i]
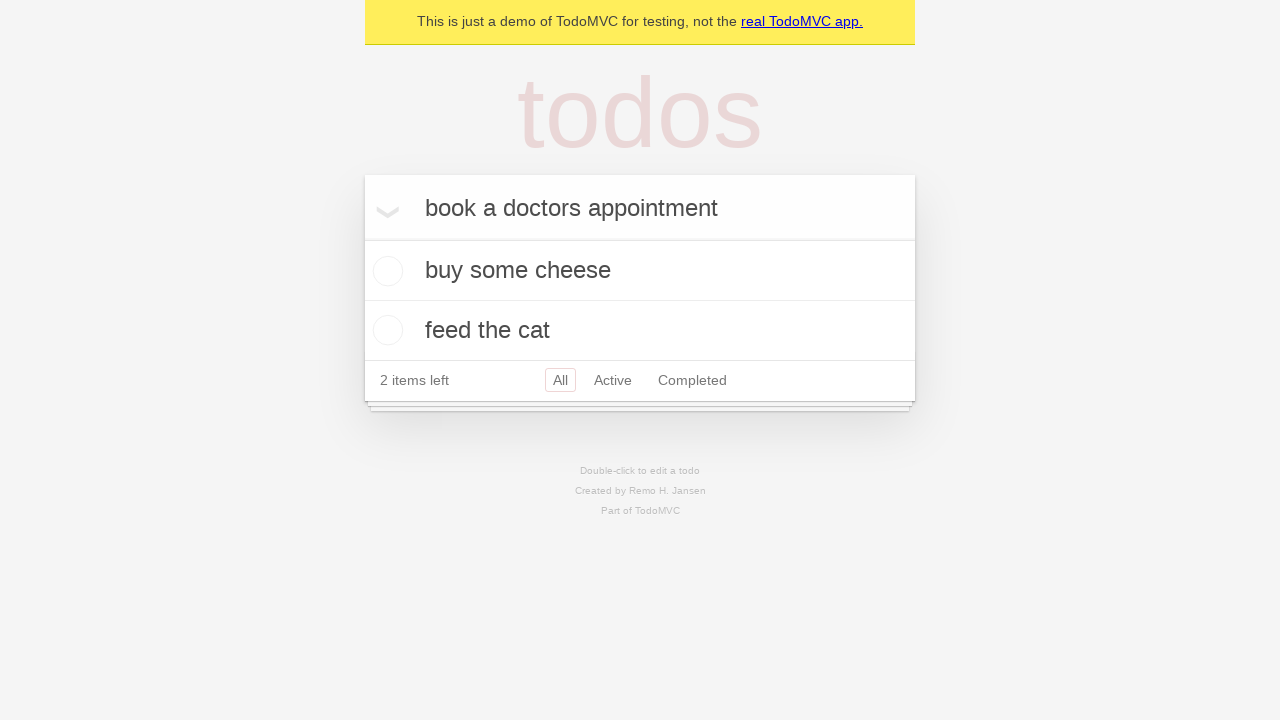

Pressed Enter to add todo 'book a doctors appointment' on internal:attr=[placeholder="What needs to be done?"i]
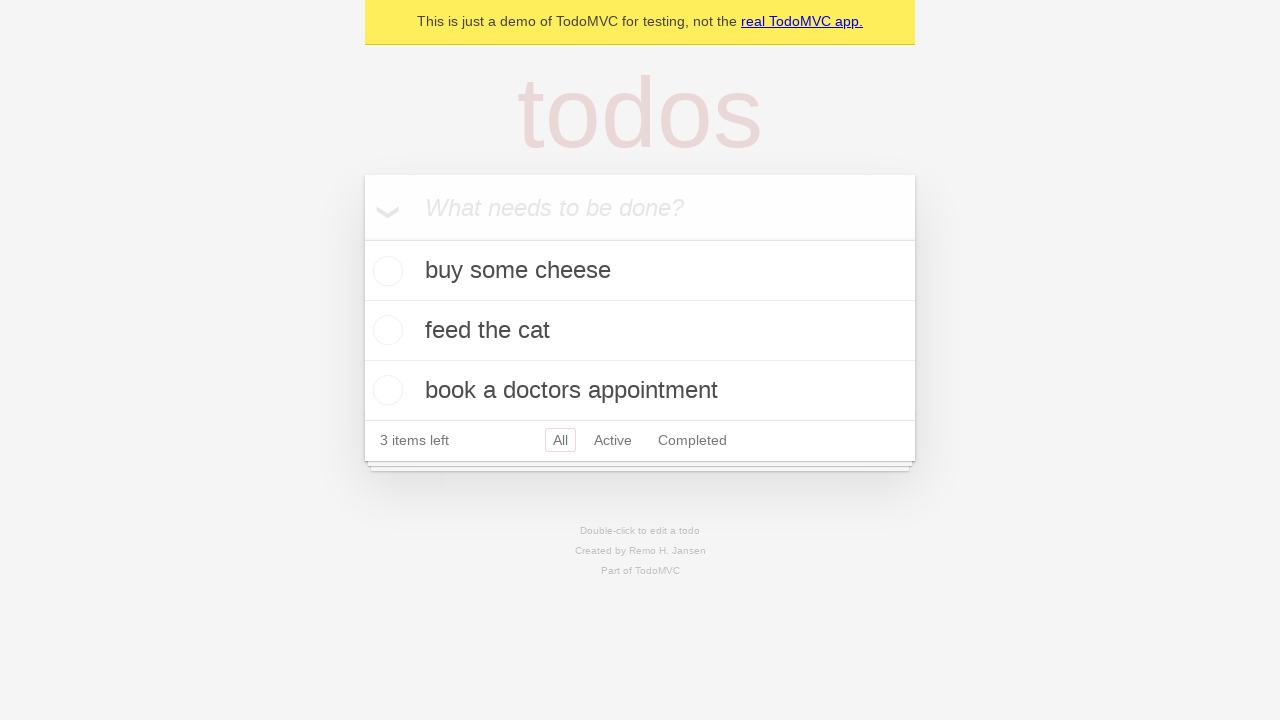

Waited for all 3 todos to be added to the page
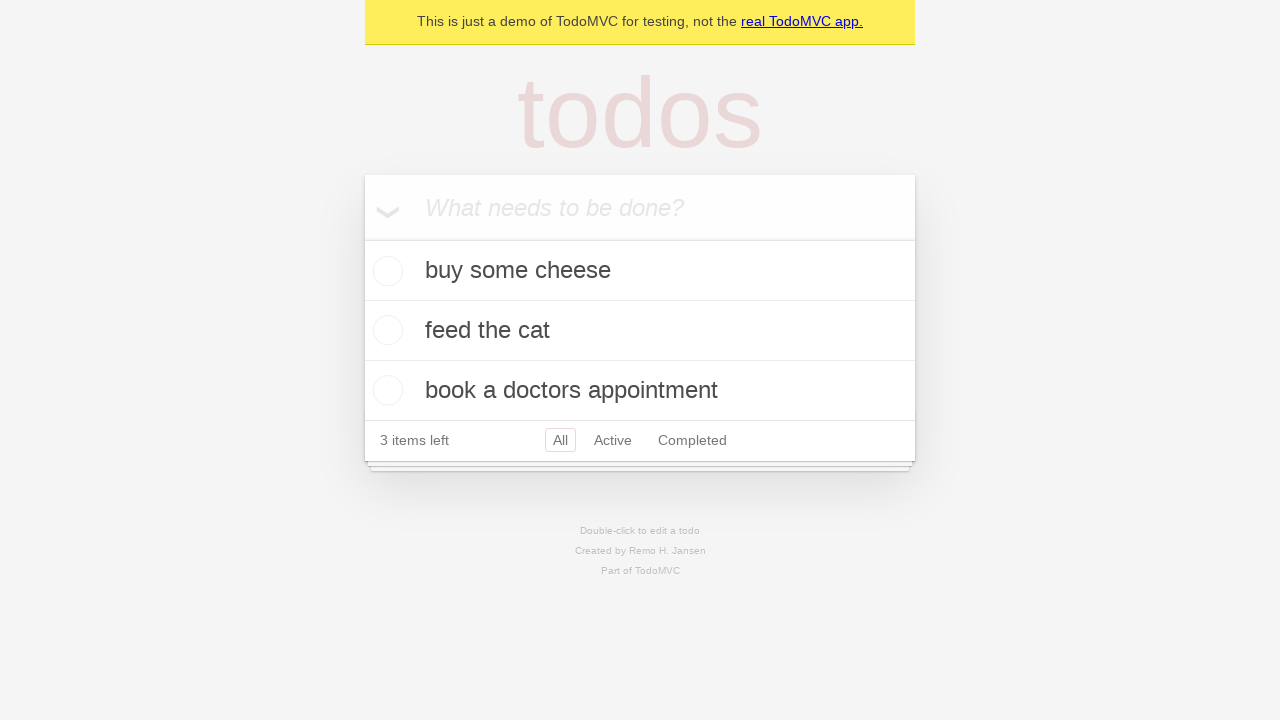

Clicked 'Mark all as complete' checkbox at (362, 238) on internal:label="Mark all as complete"i
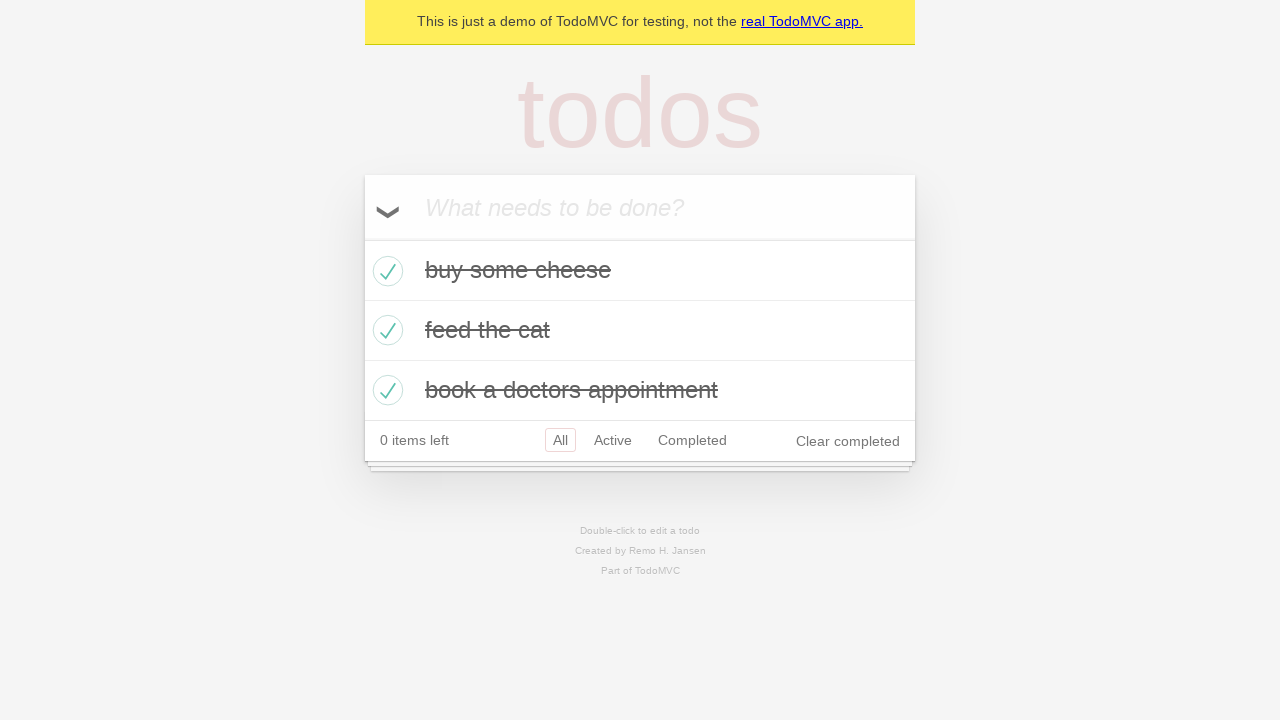

Verified that all todo items are marked as completed
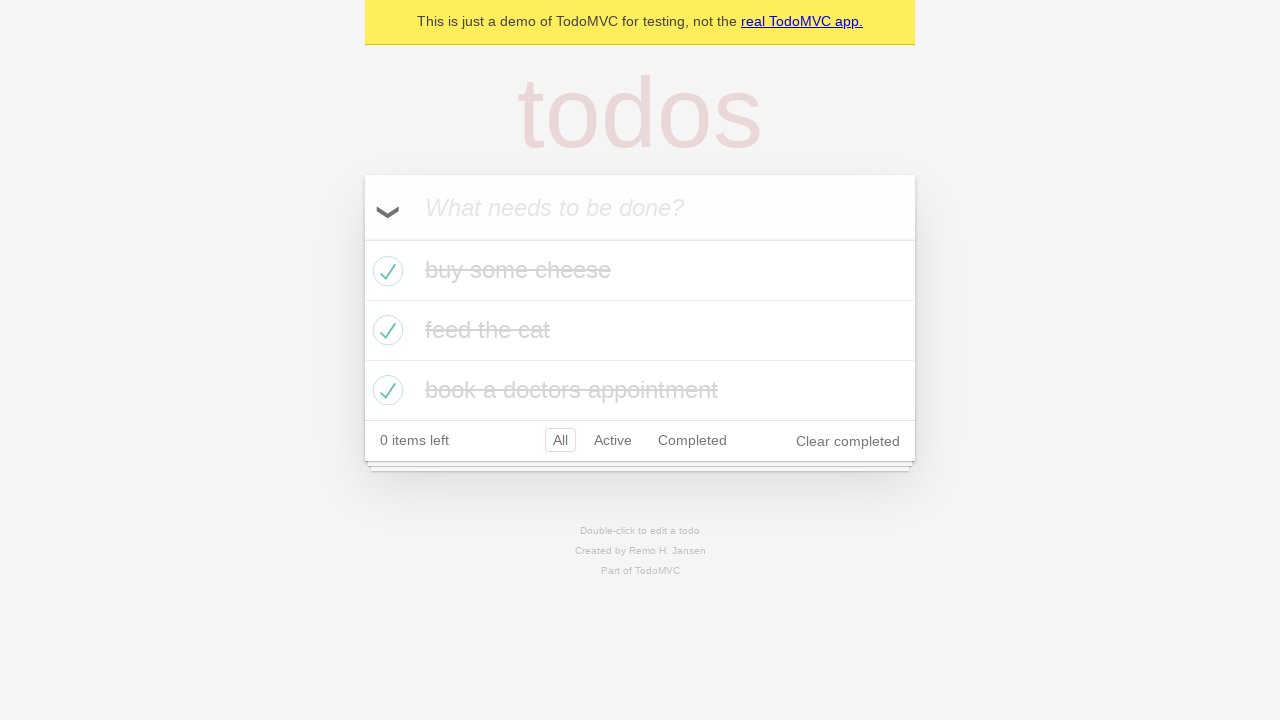

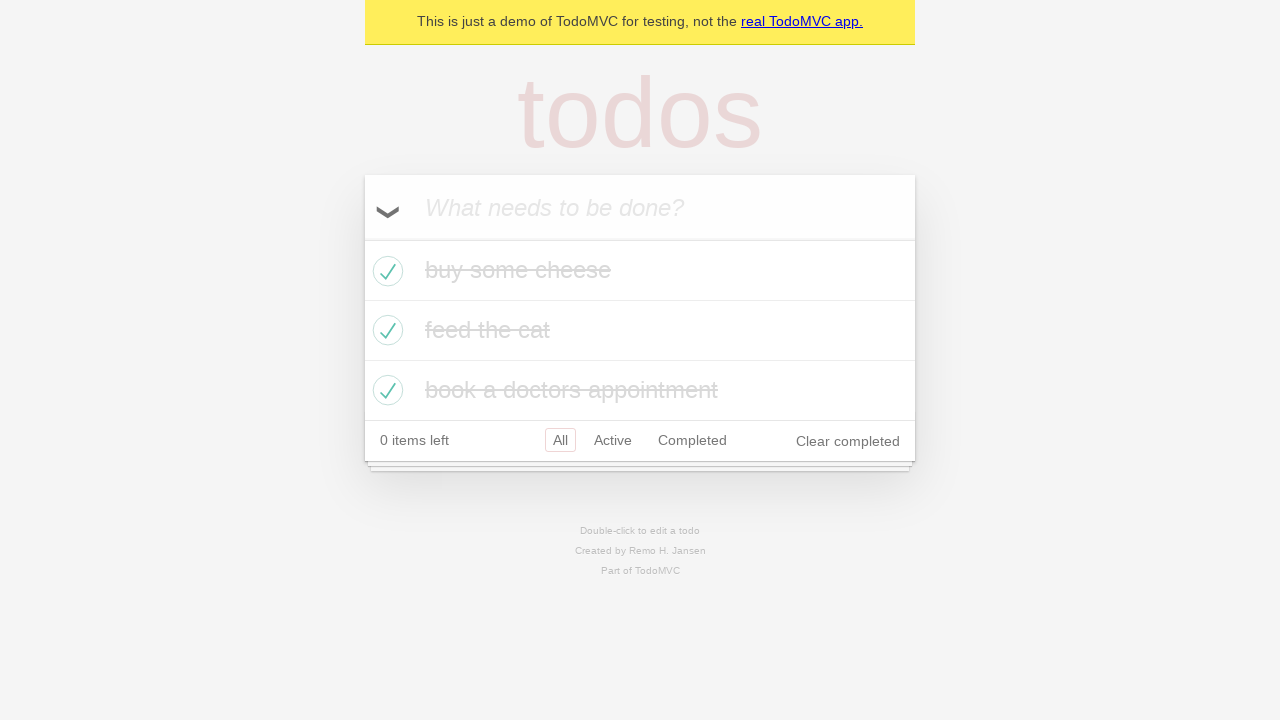